Tests Python.org search functionality by entering "pycon" in the search field and verifying results are found

Starting URL: https://www.python.org

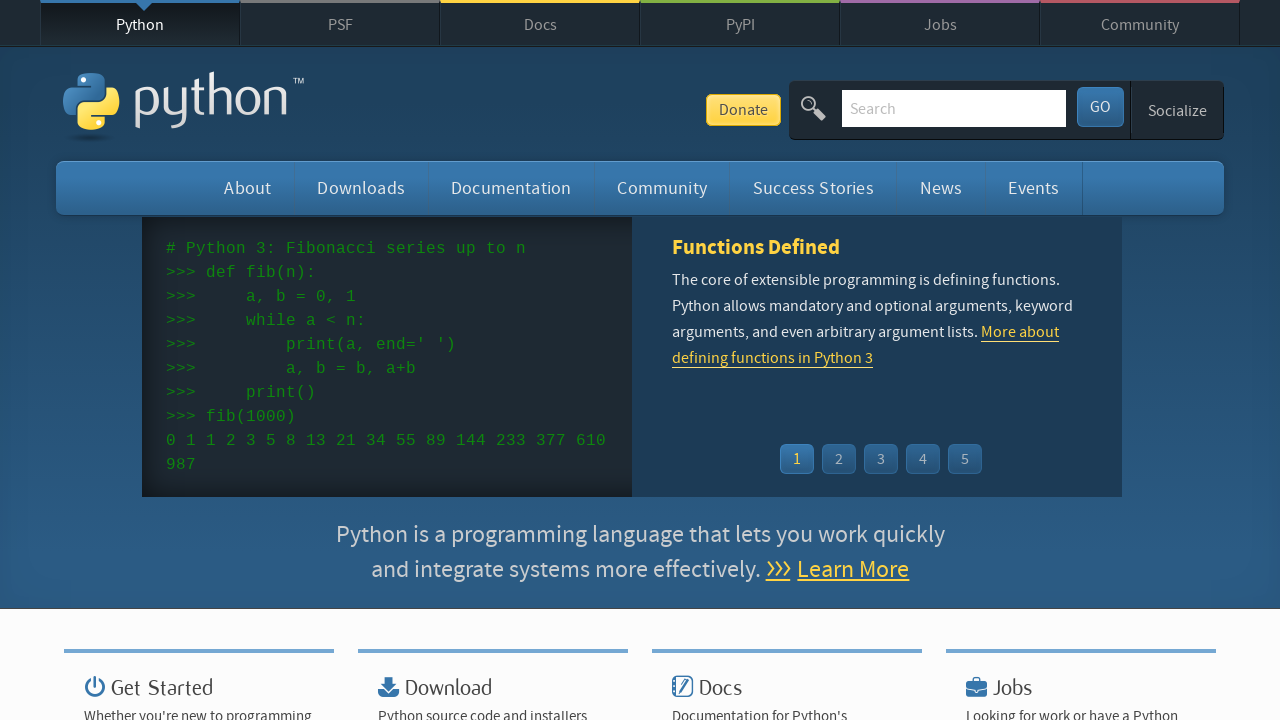

Verified 'Python' is in page title
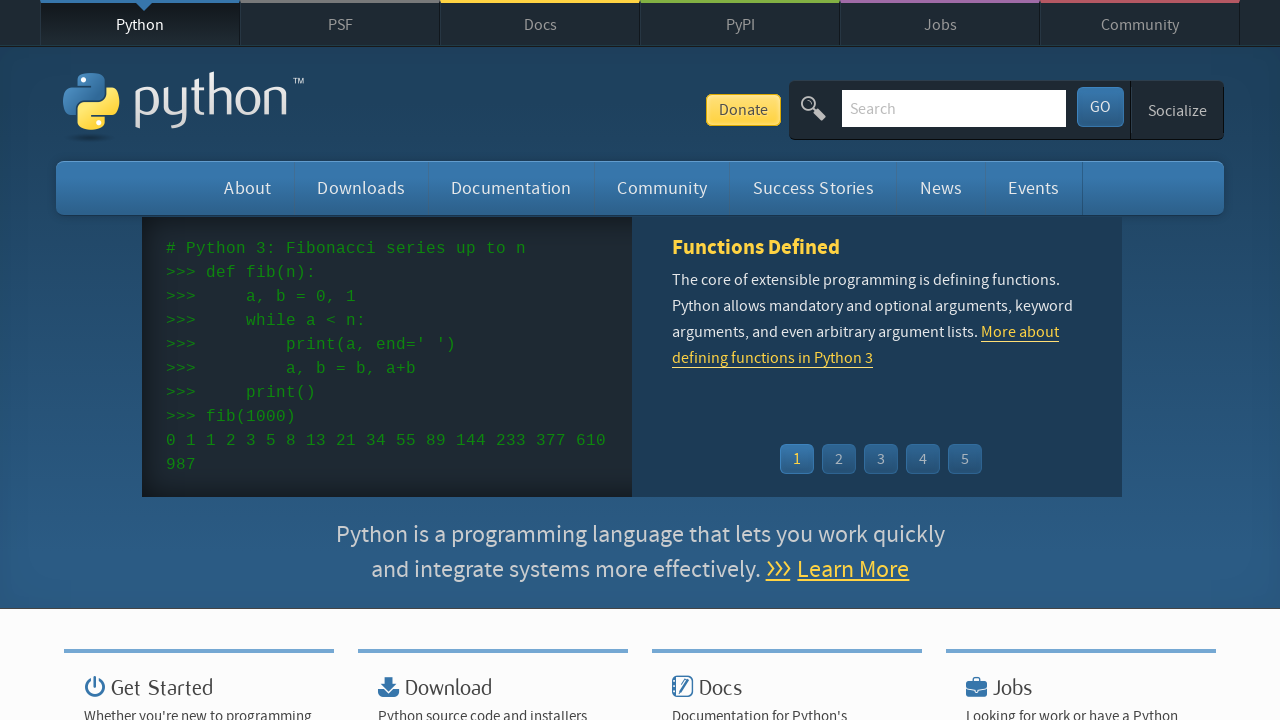

Filled search field with 'pycon' on input[name='q']
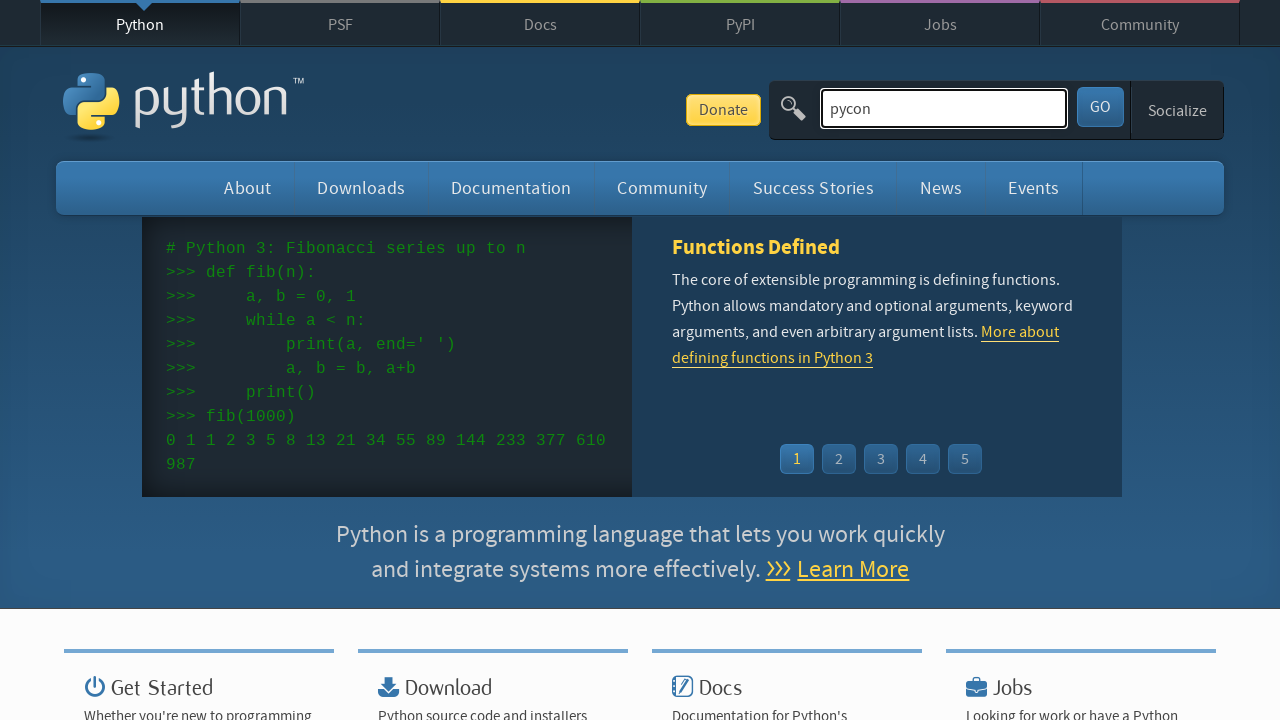

Pressed Enter to submit search on input[name='q']
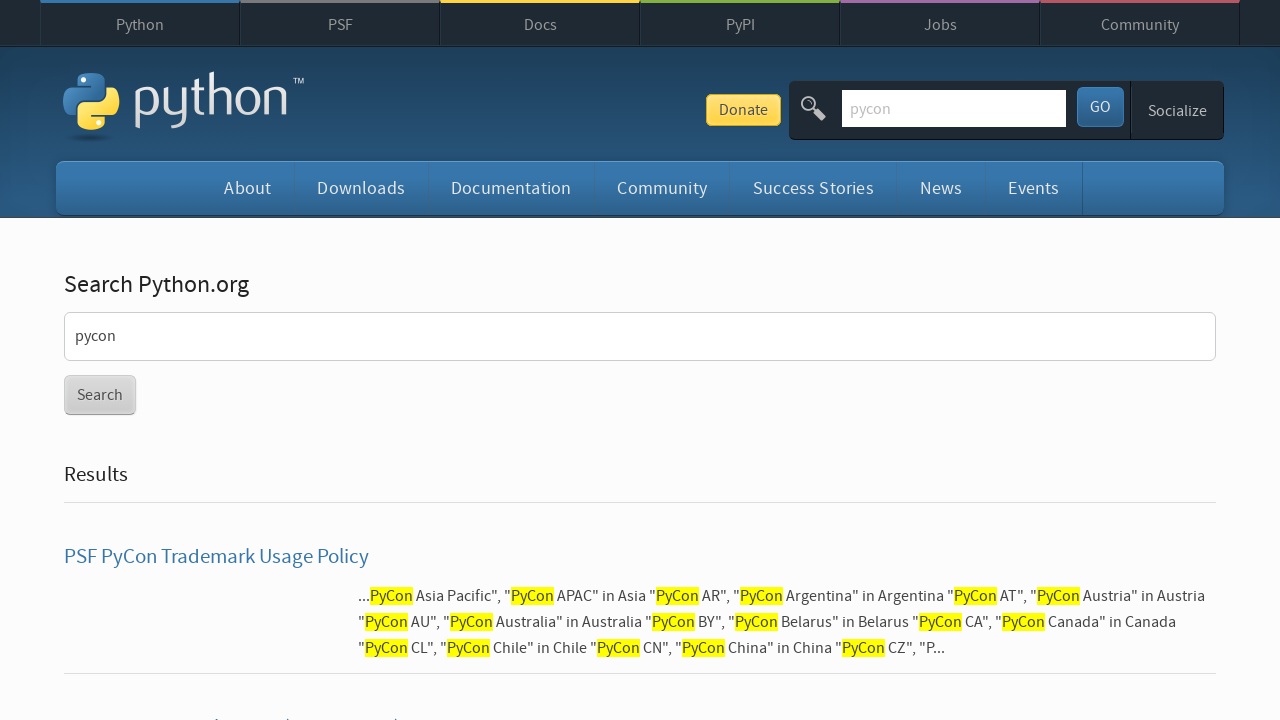

Waited for page to reach networkidle state
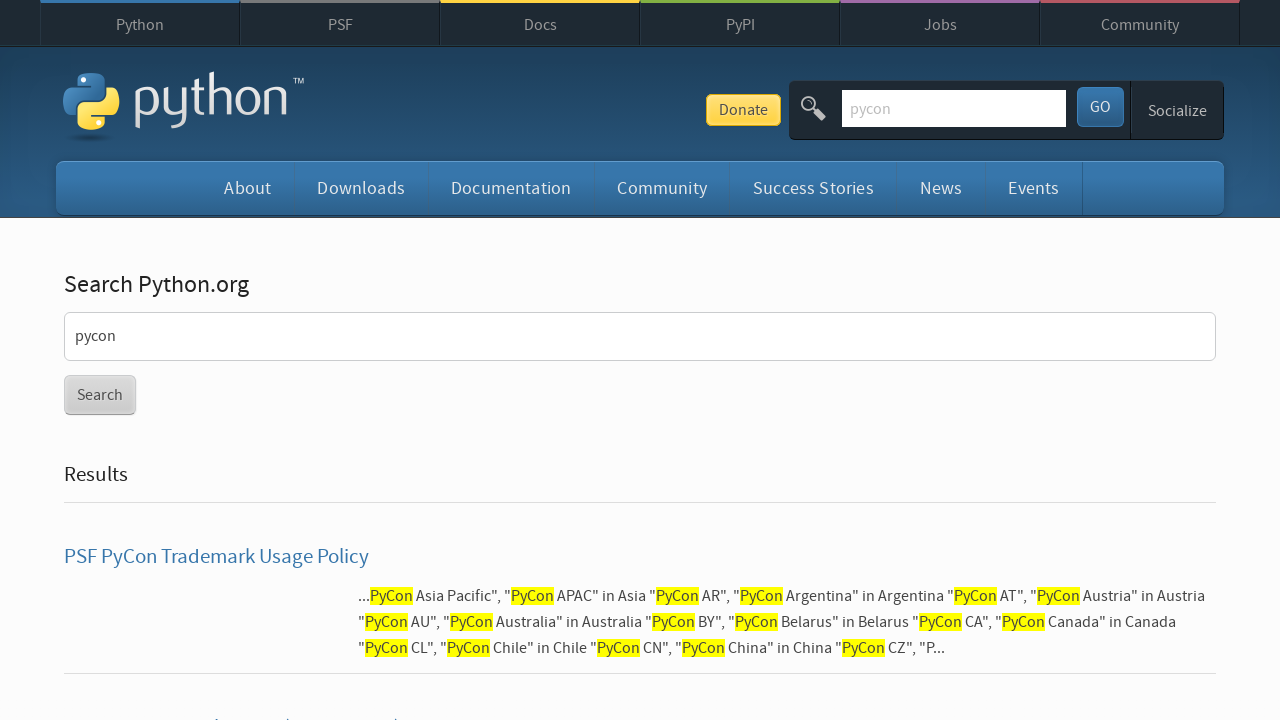

Verified search results were found (no 'No results found' message)
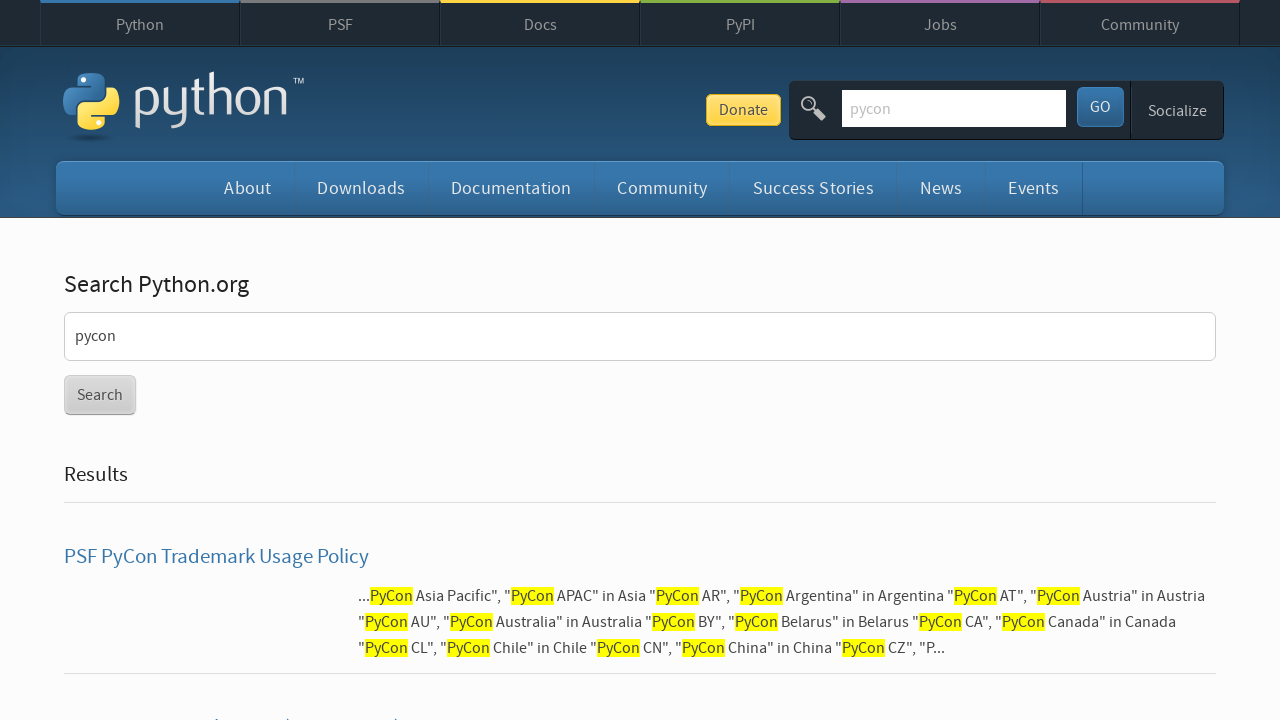

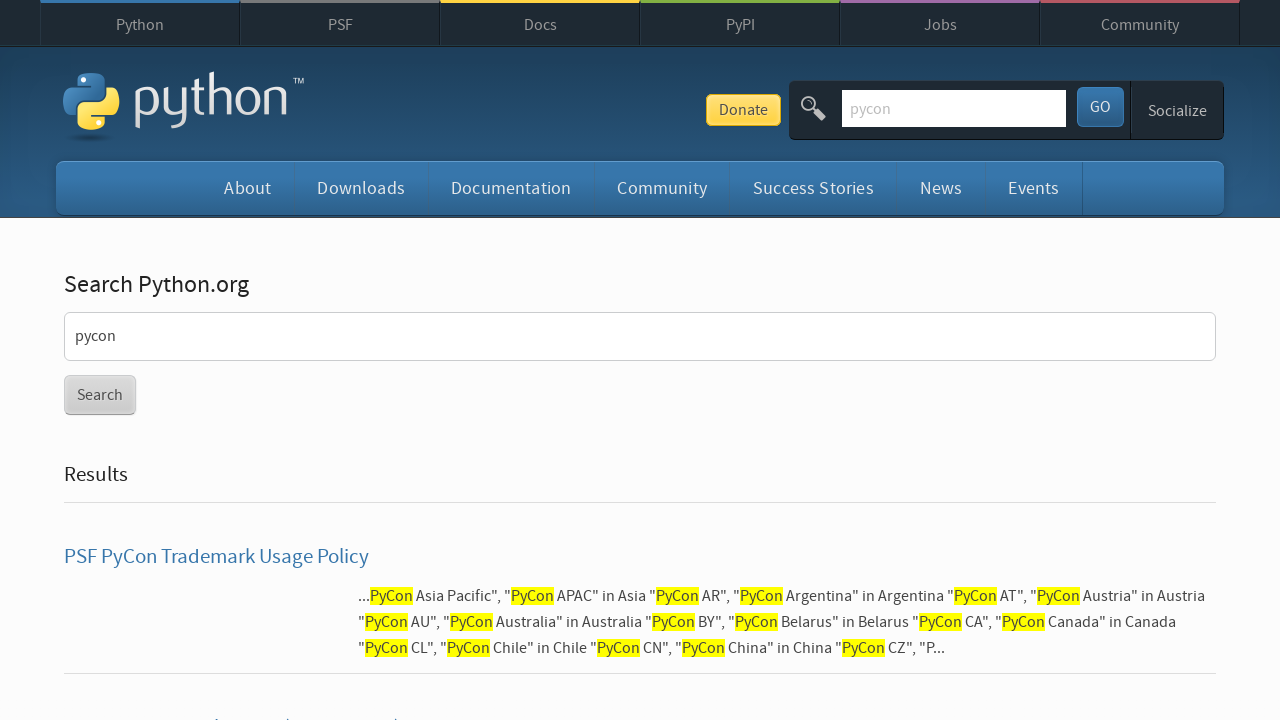